Tests the confirm dialog by clicking confirm button and dismissing/canceling the alert

Starting URL: https://demoqa.com/alerts

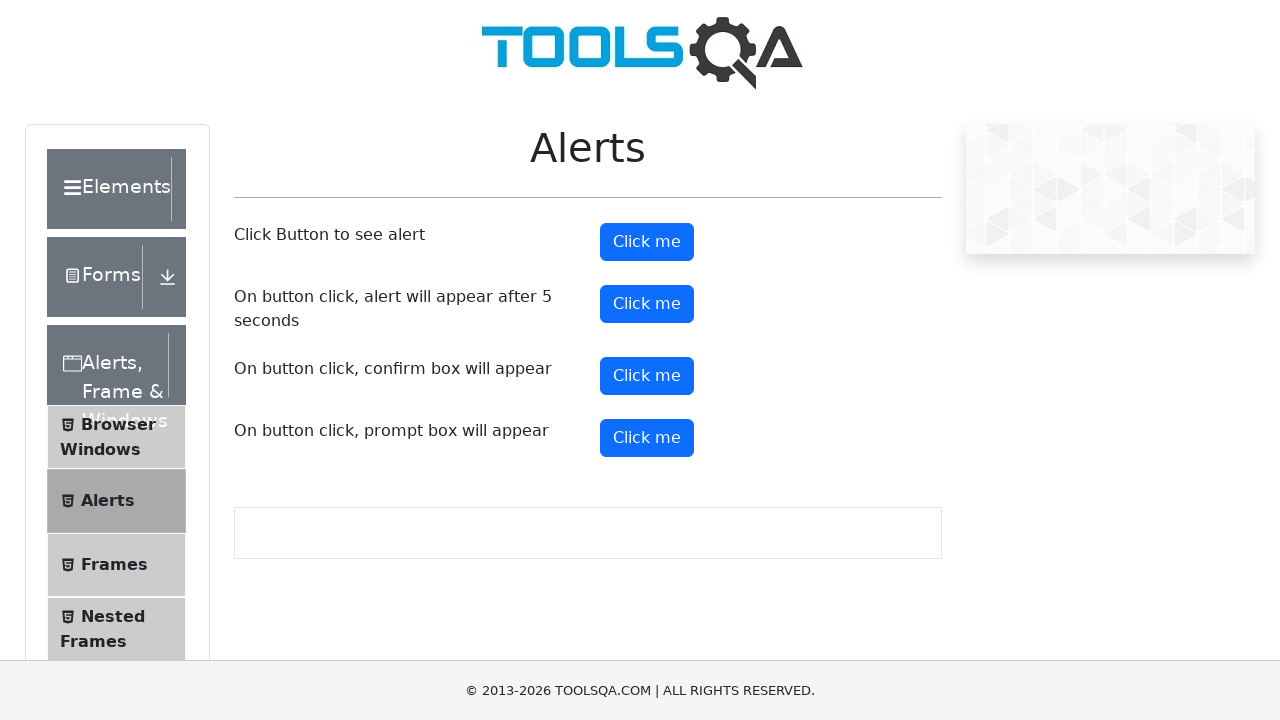

Set up dialog handler to dismiss/cancel alerts
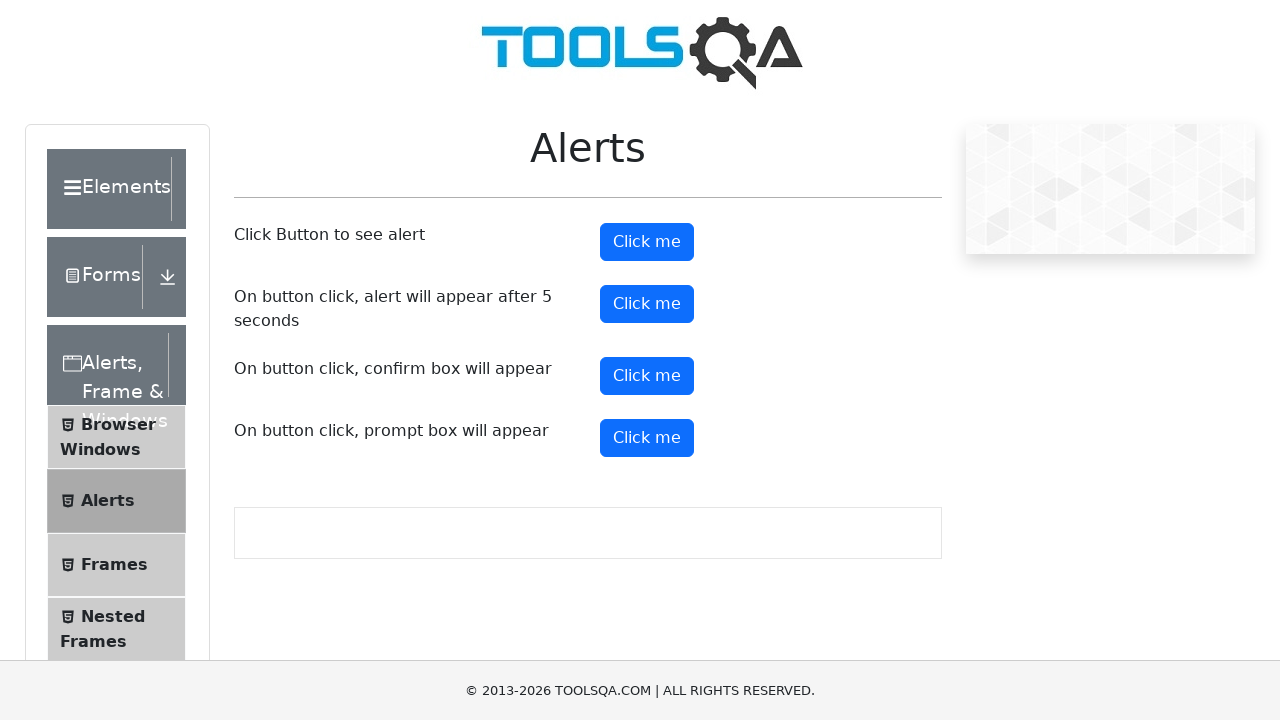

Clicked the confirm button to trigger the dialog at (647, 376) on #confirmButton
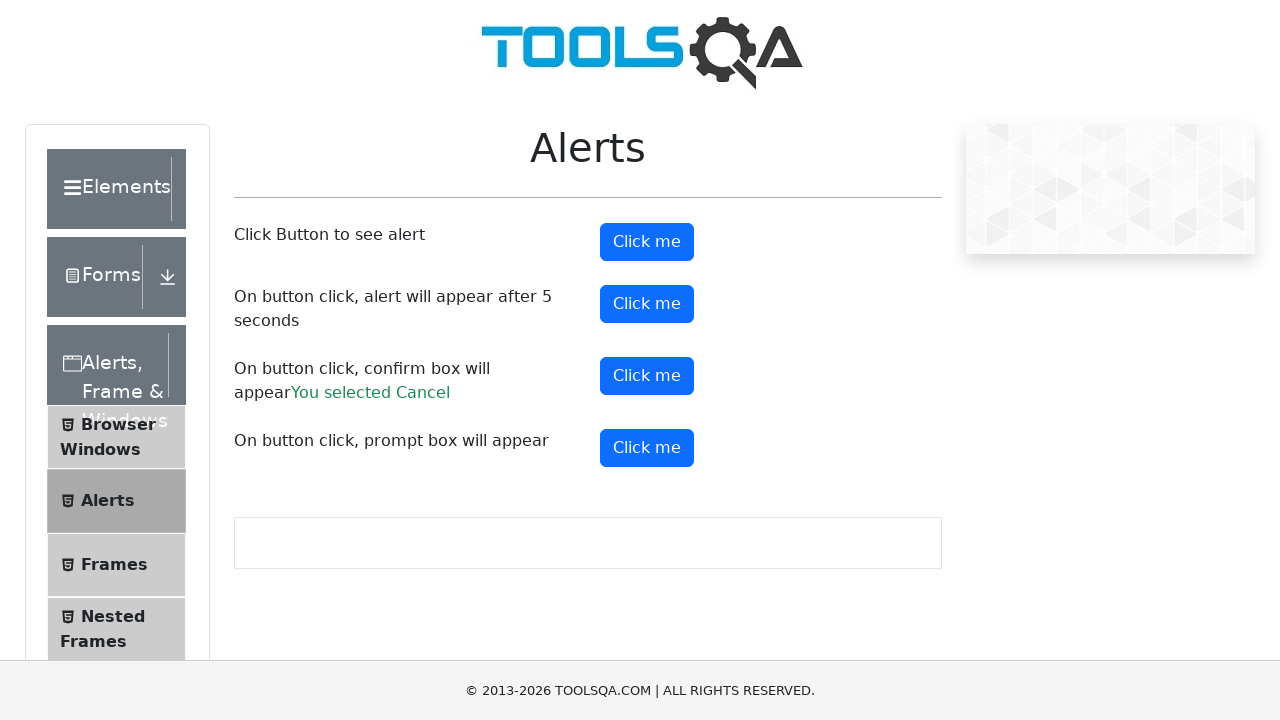

Confirm result message appeared after dismissing the dialog
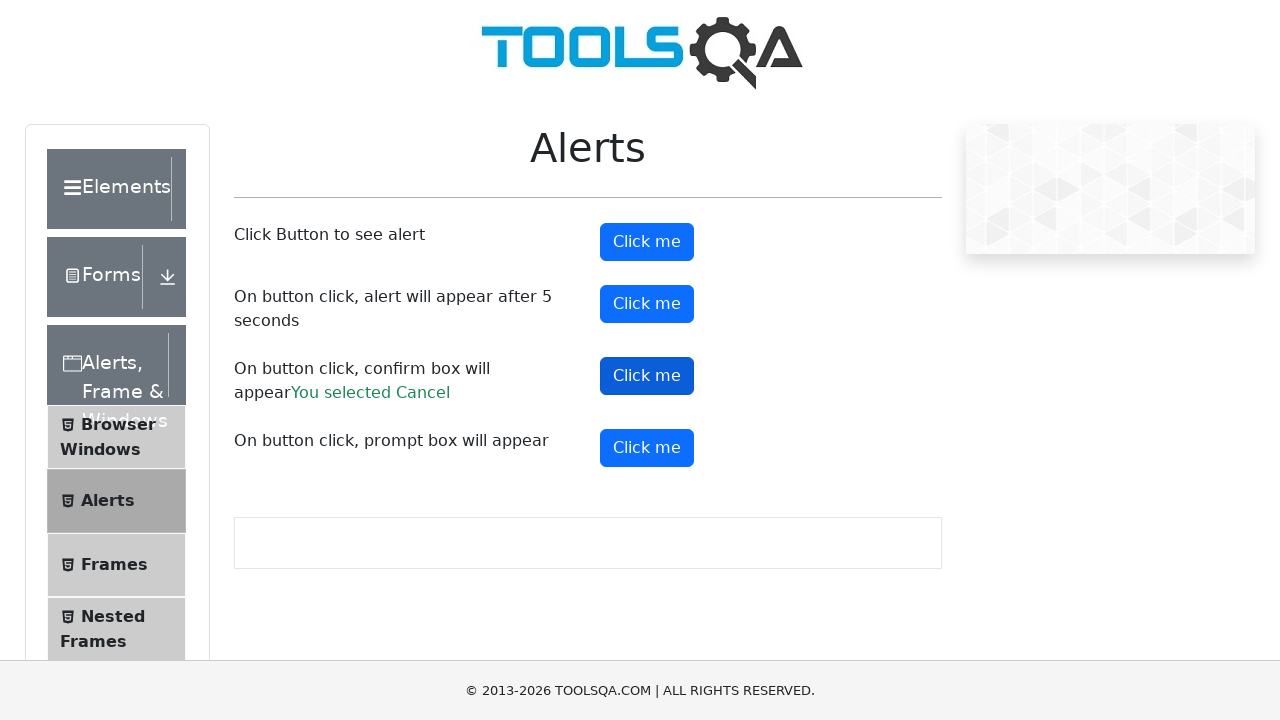

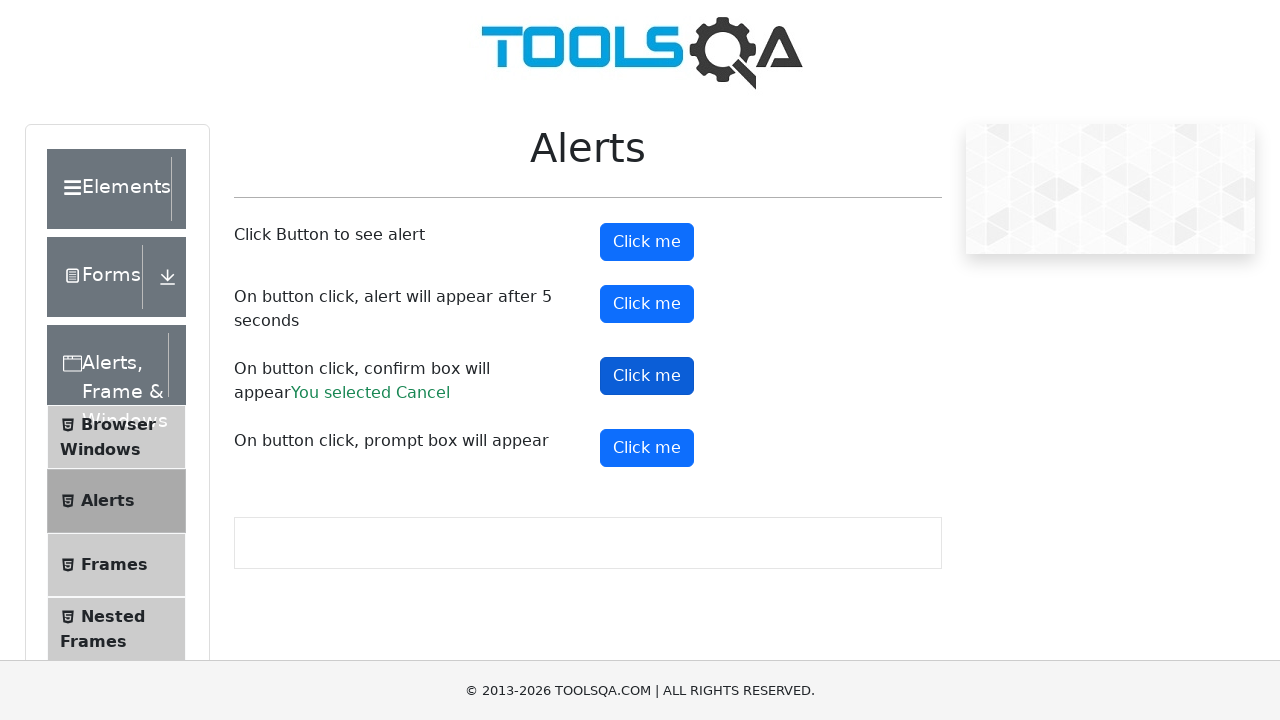